Tests email field validation by entering various invalid email formats and verifying the field shows a red border error state

Starting URL: https://demoqa.com/text-box

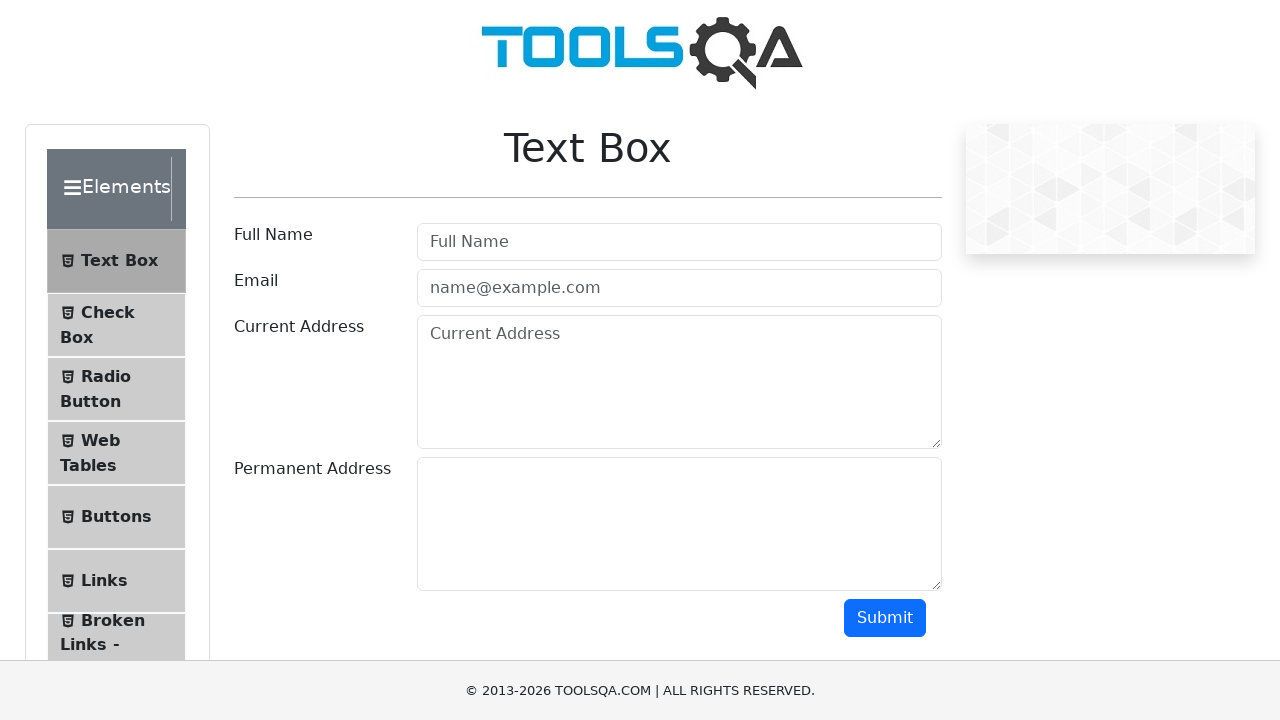

Navigated to https://demoqa.com/text-box
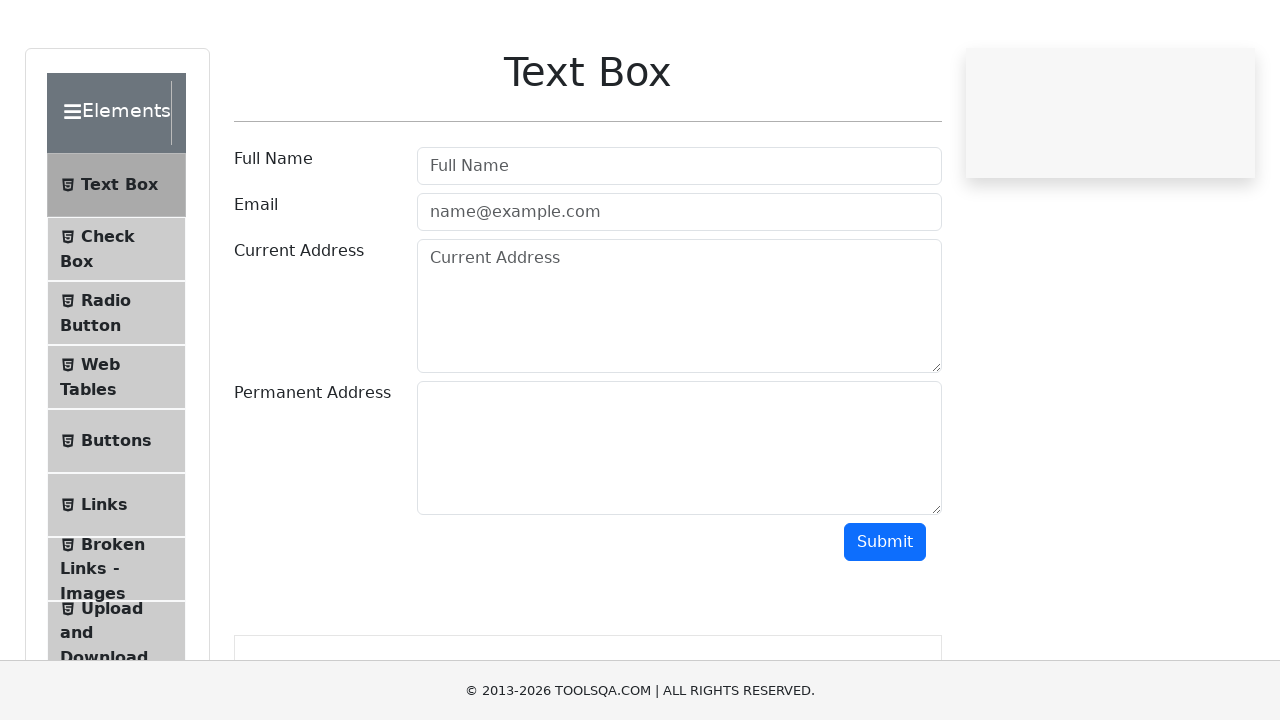

Filled email field with invalid email: '@gmail.com' on #userEmail
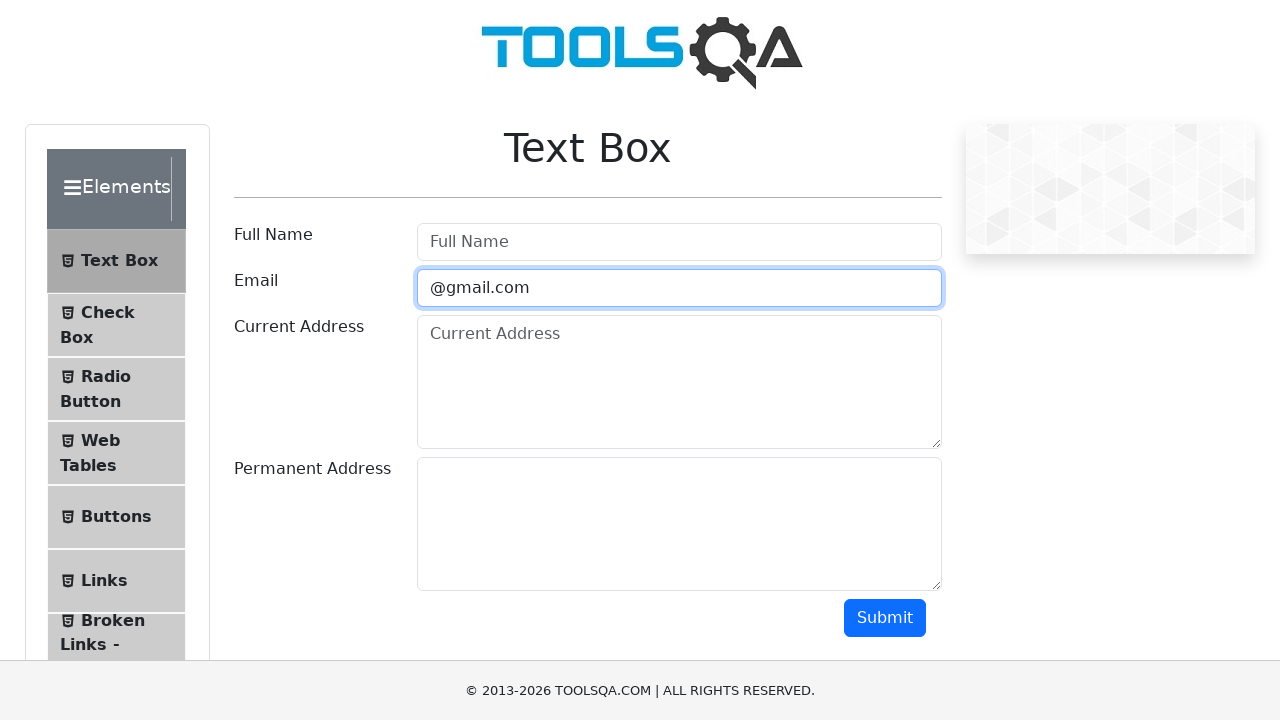

Clicked submit button at (885, 618) on #submit
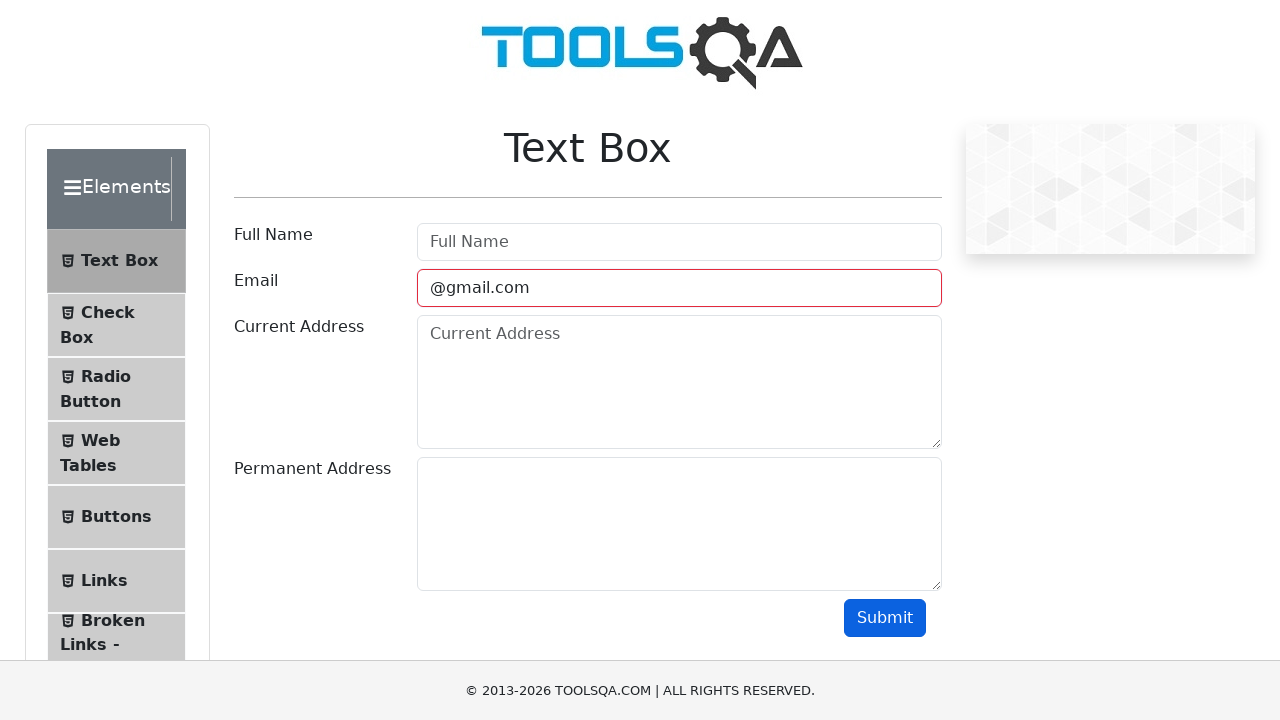

Verified email field is visible and showing error state
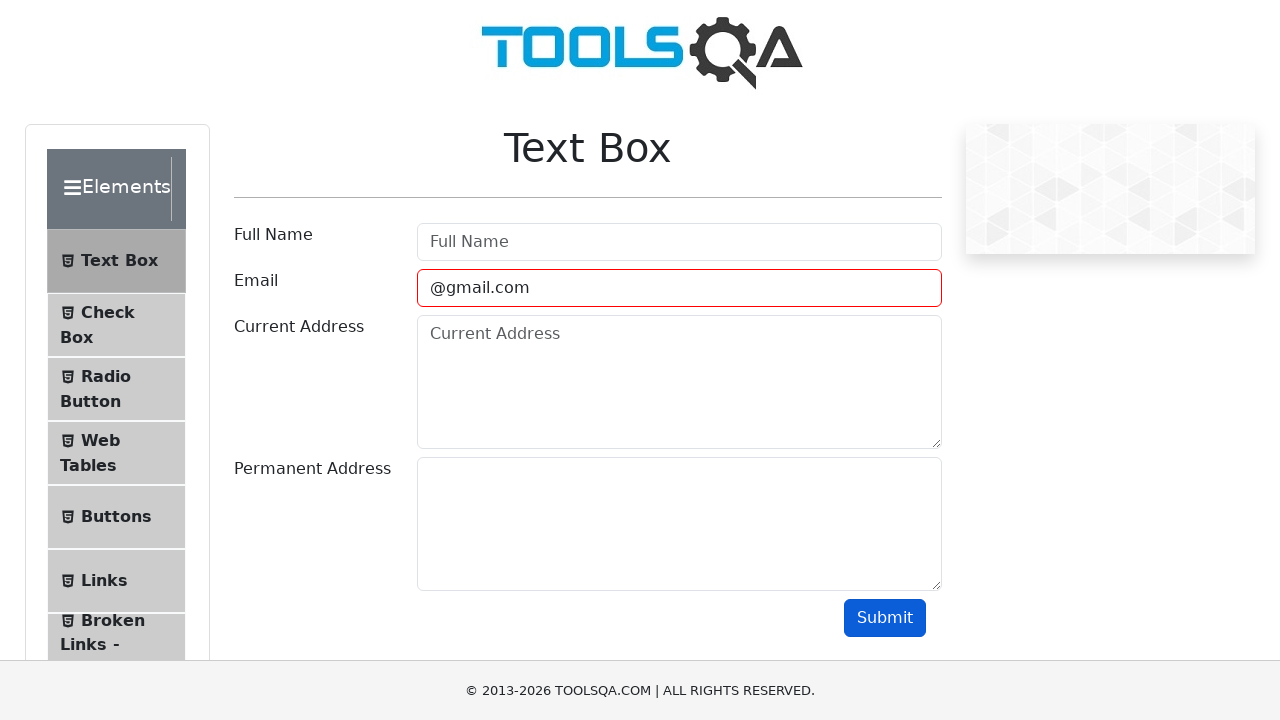

Cleared email field for next test iteration on #userEmail
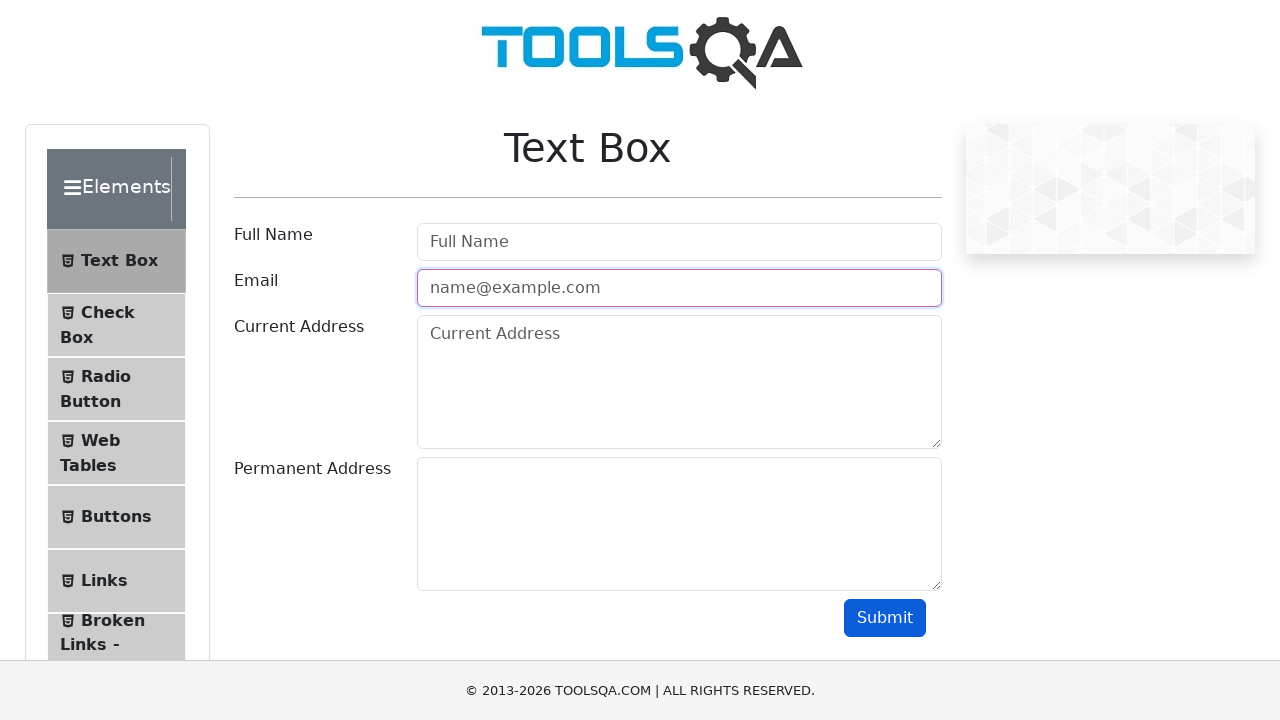

Filled email field with invalid email: ' @gmail.com' on #userEmail
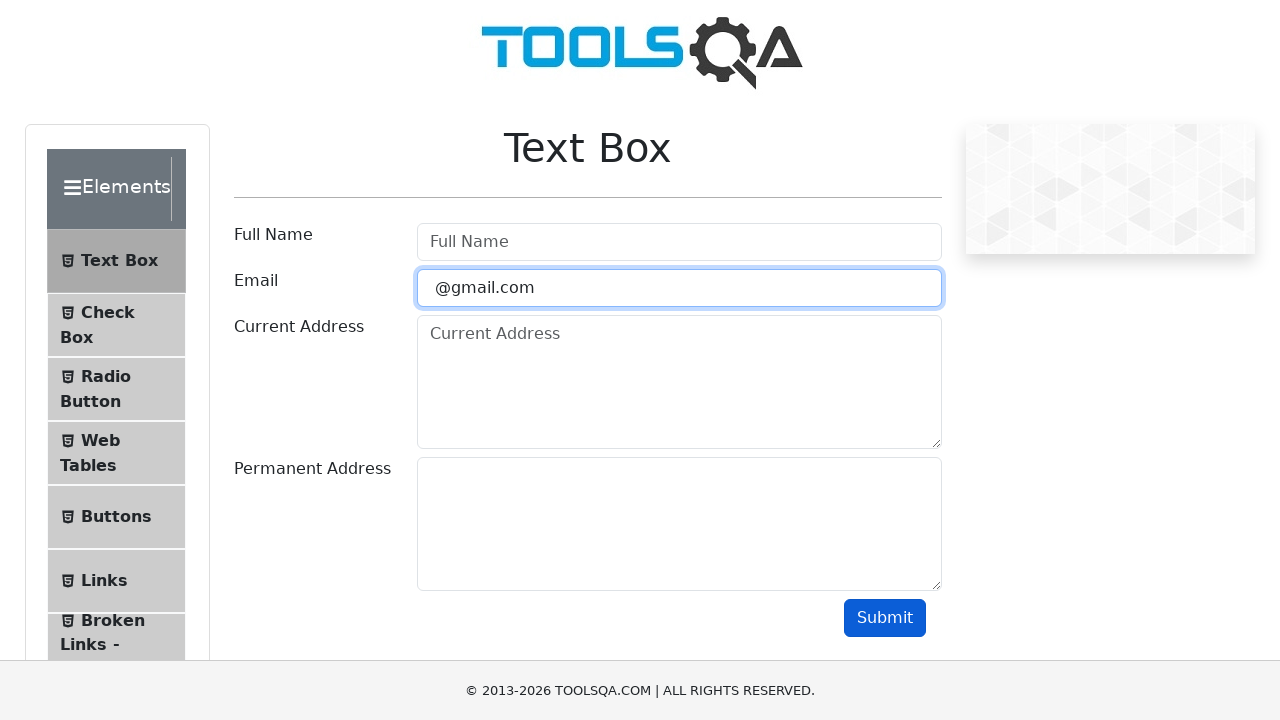

Clicked submit button at (885, 618) on #submit
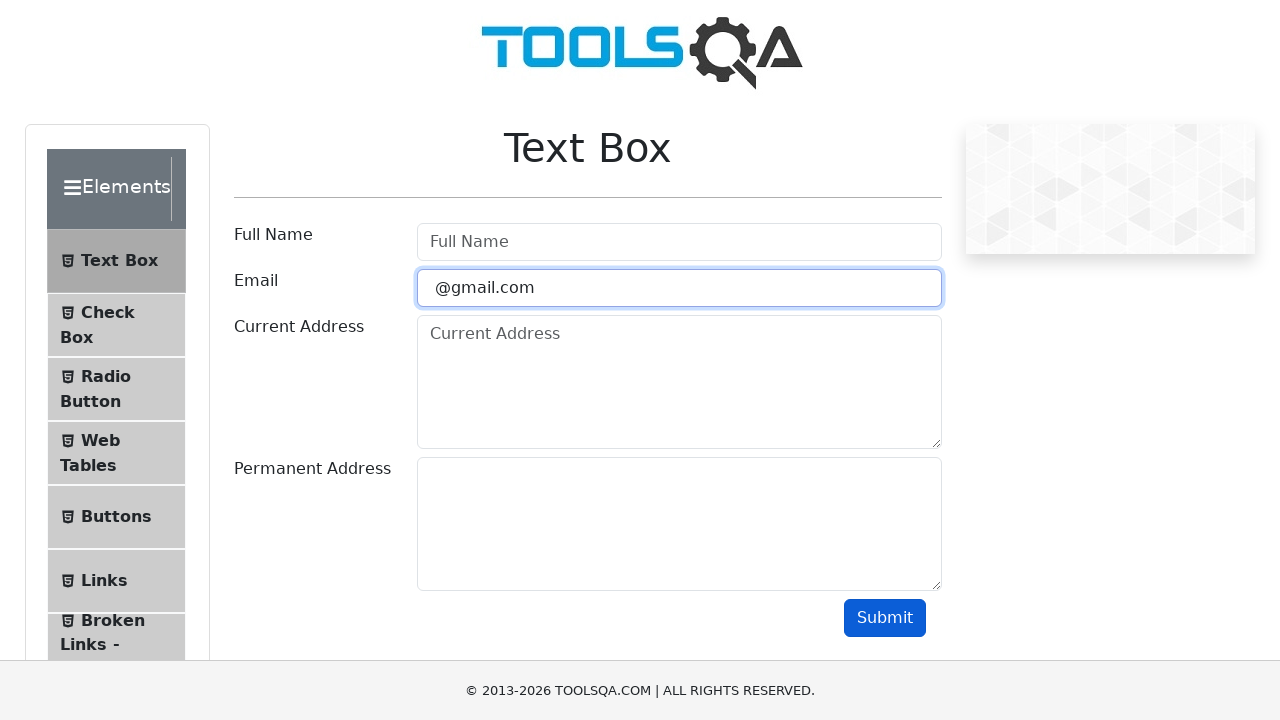

Verified email field is visible and showing error state
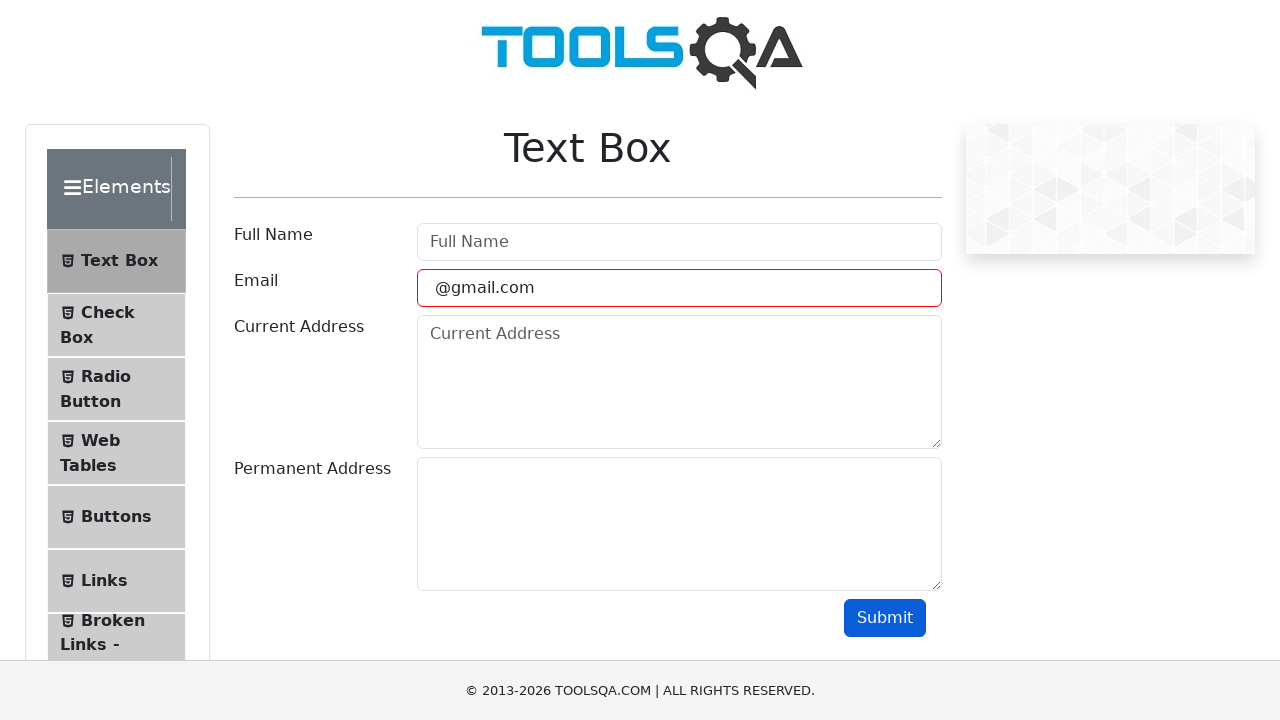

Cleared email field for next test iteration on #userEmail
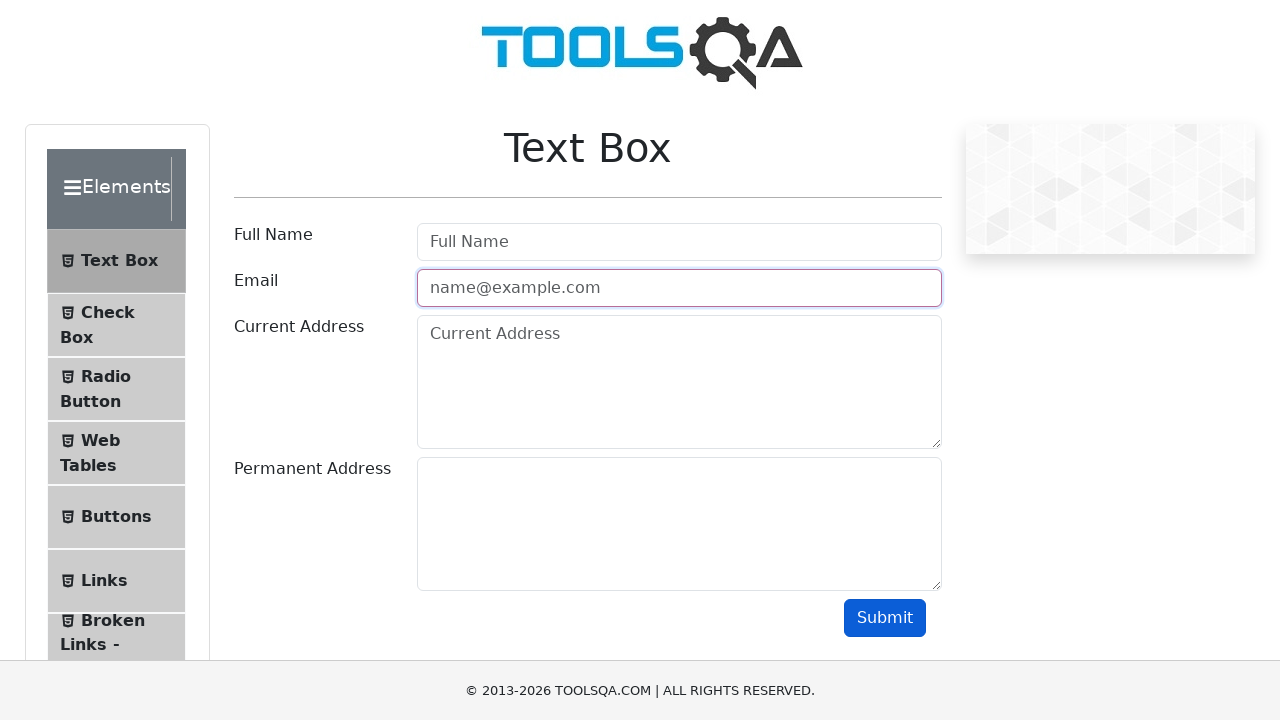

Filled email field with invalid email: 'test@@gmail.com' on #userEmail
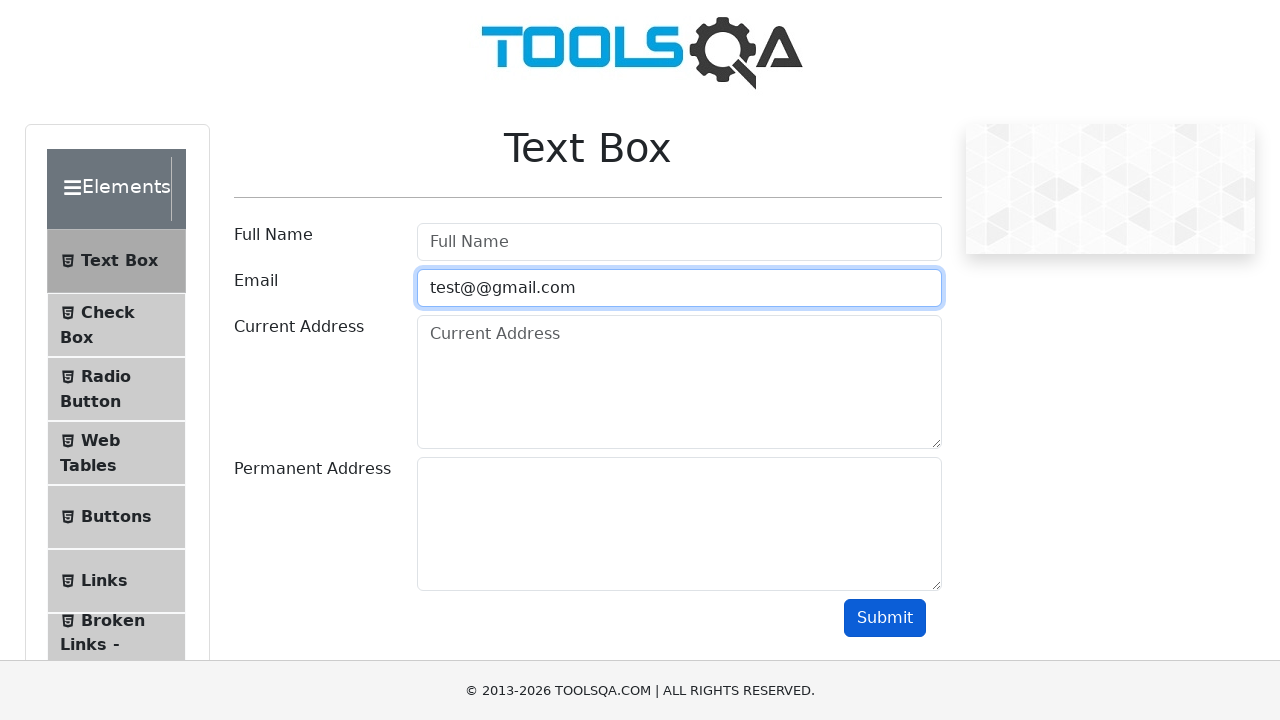

Clicked submit button at (885, 618) on #submit
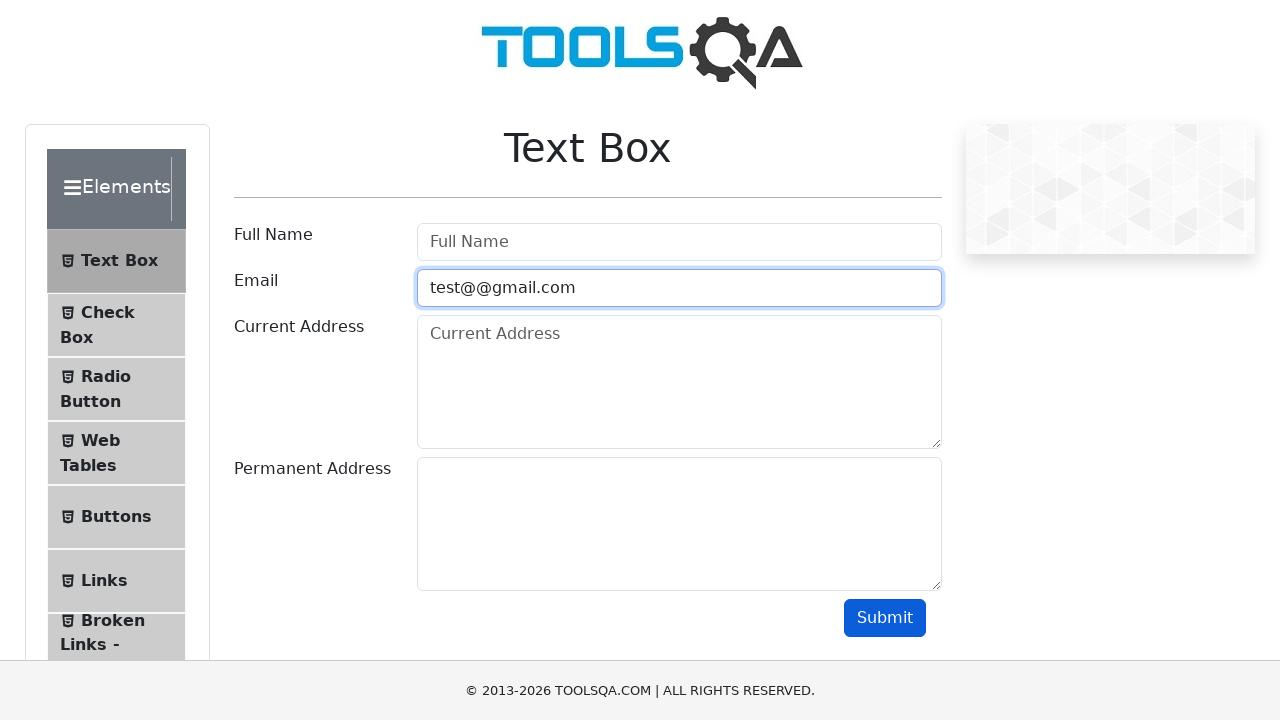

Verified email field is visible and showing error state
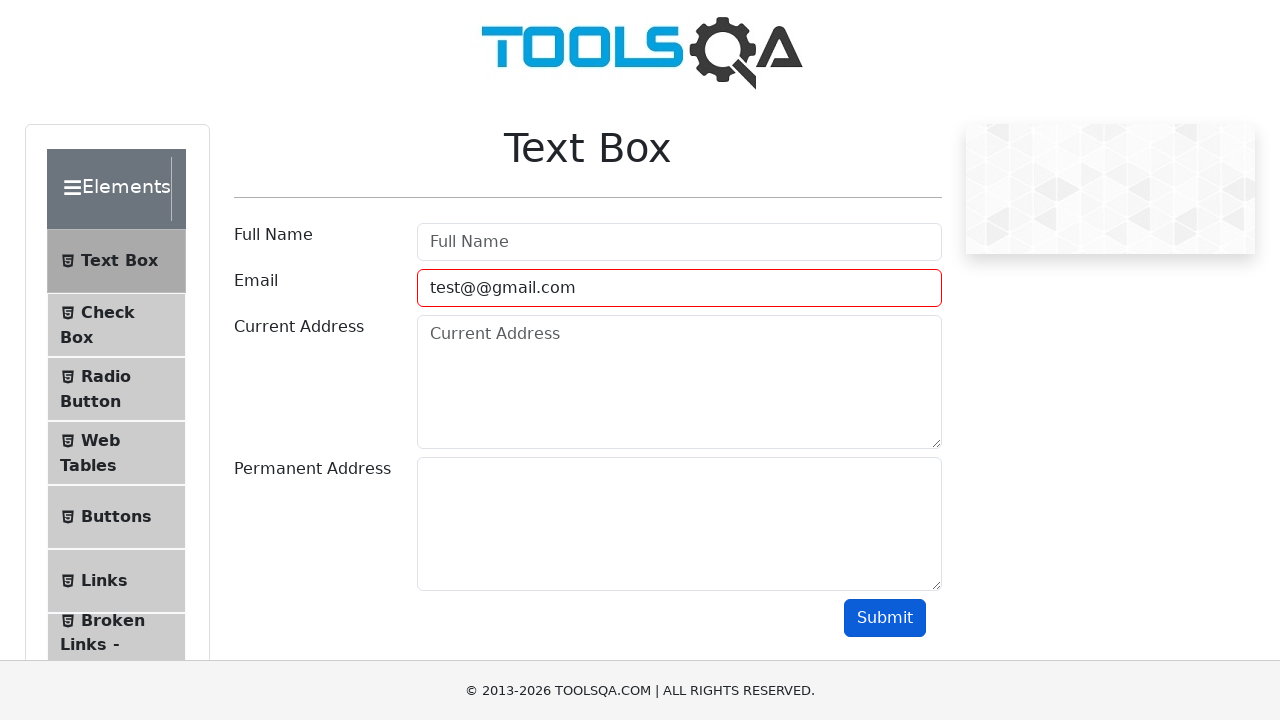

Cleared email field for next test iteration on #userEmail
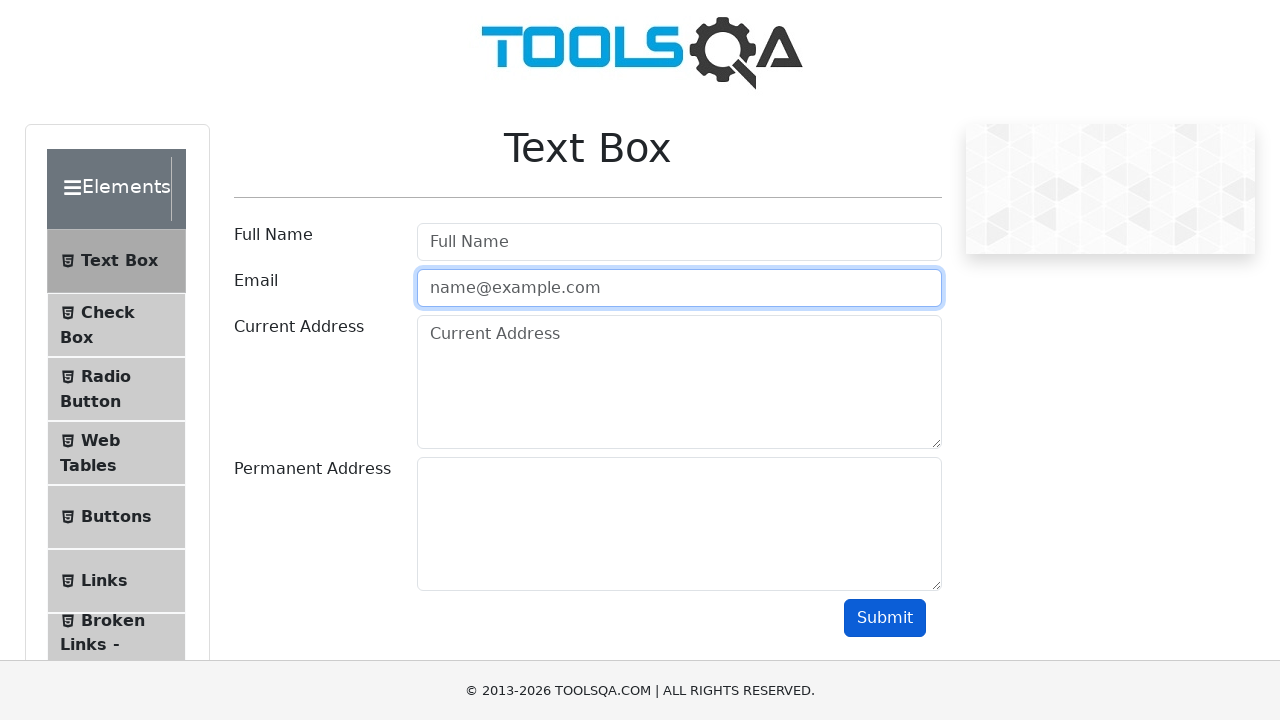

Filled email field with invalid email: 'test@gmailcom' on #userEmail
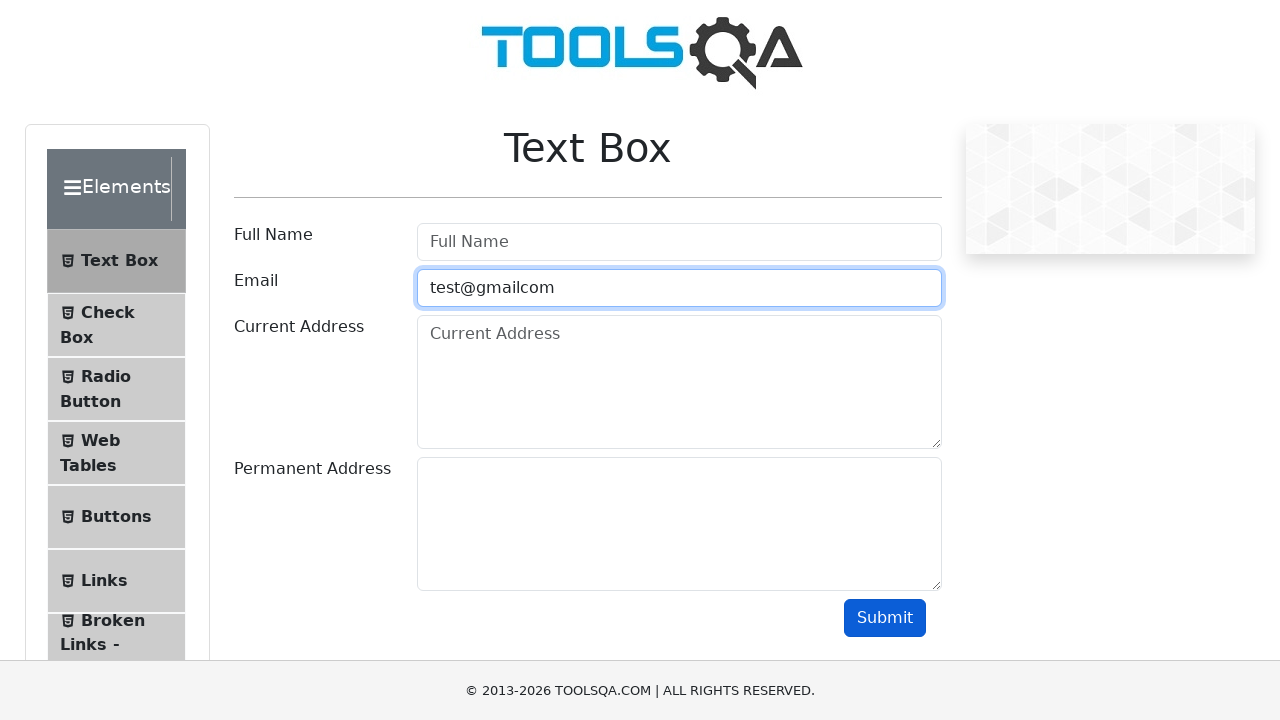

Clicked submit button at (885, 618) on #submit
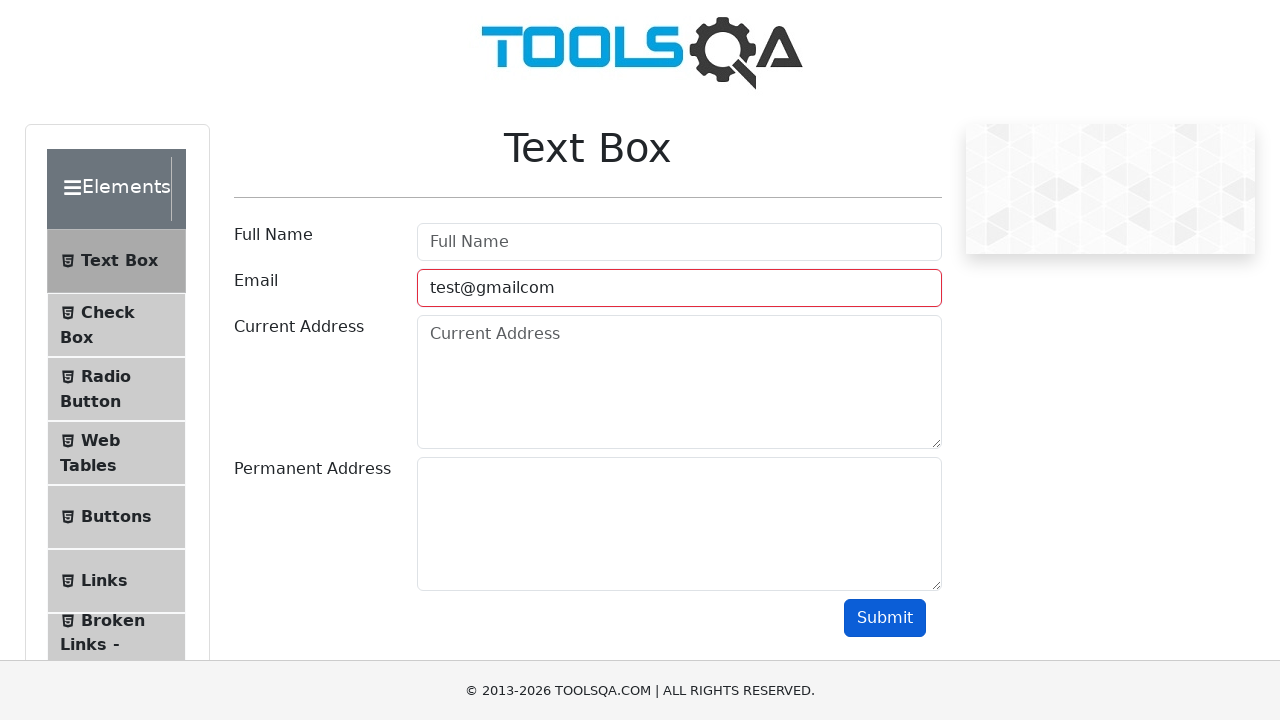

Verified email field is visible and showing error state
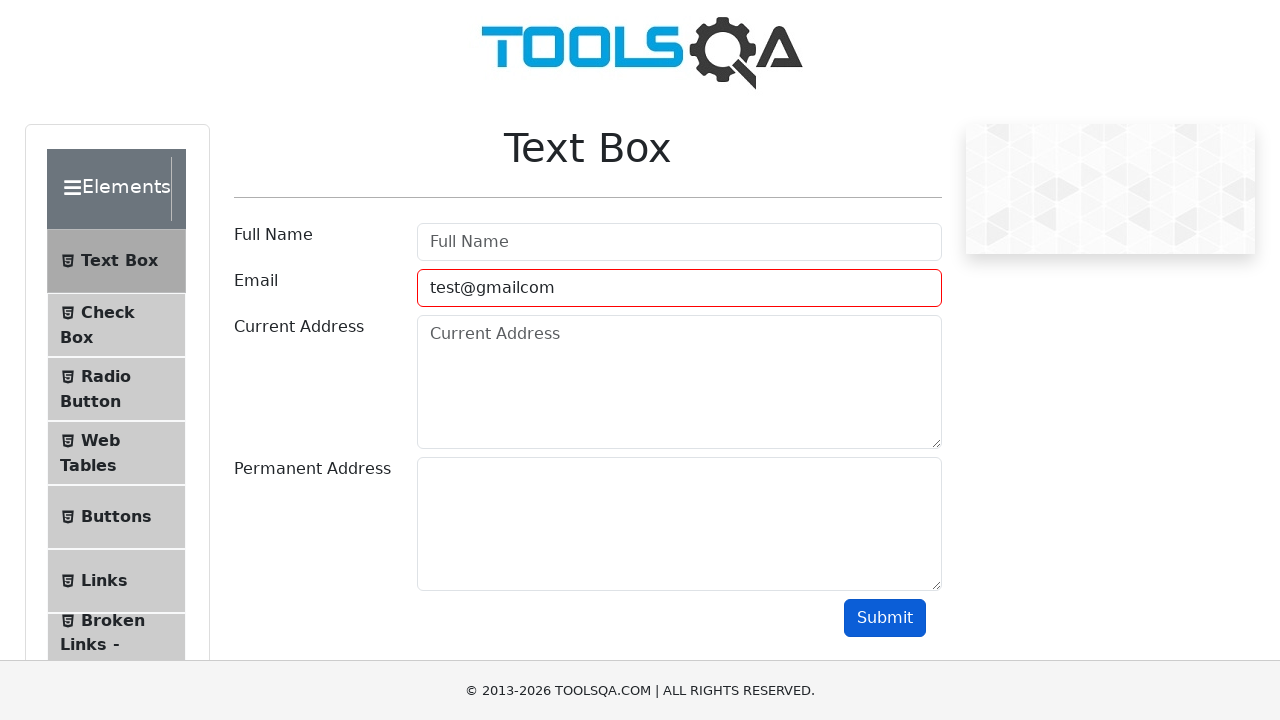

Cleared email field for next test iteration on #userEmail
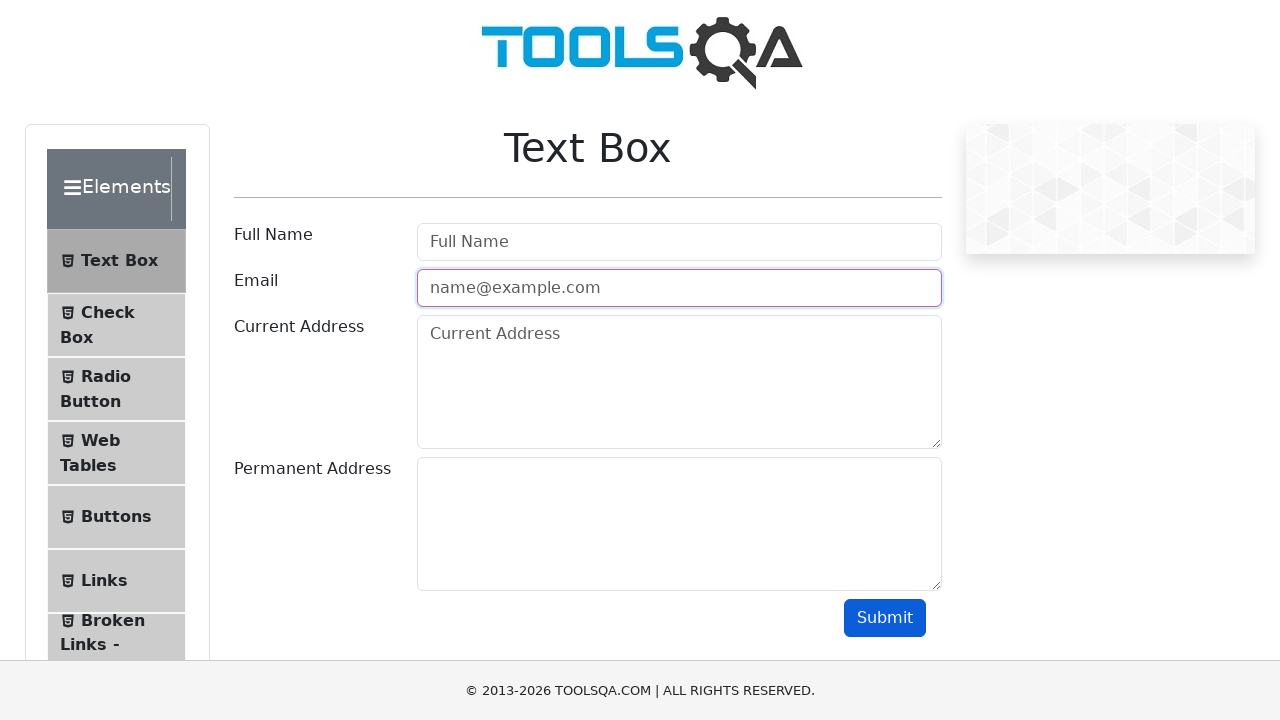

Filled email field with invalid email: 'test@gmail.c' on #userEmail
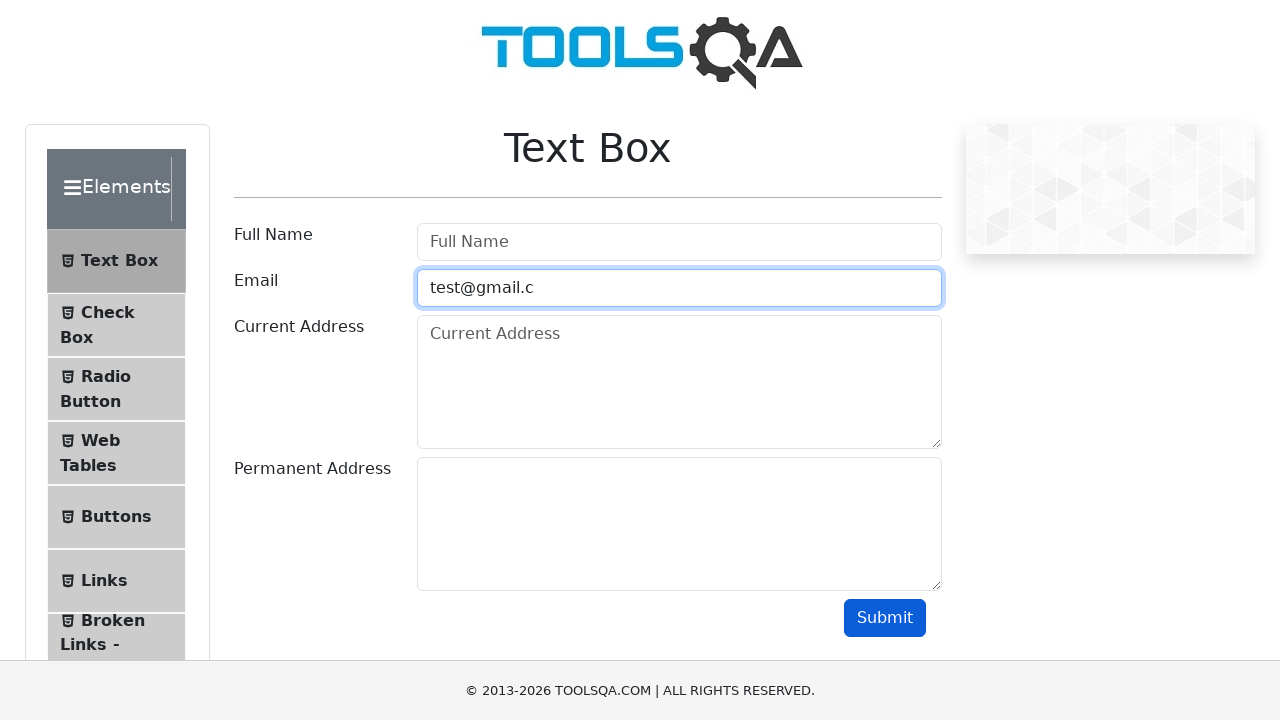

Clicked submit button at (885, 618) on #submit
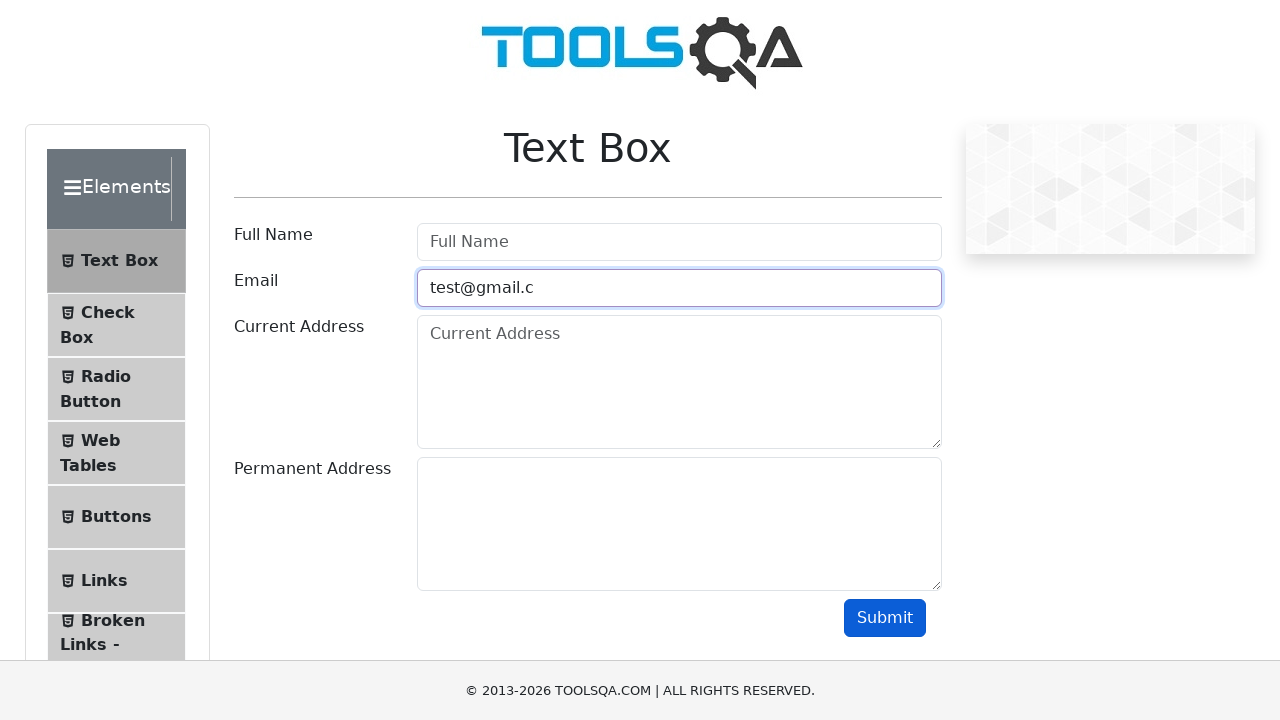

Verified email field is visible and showing error state
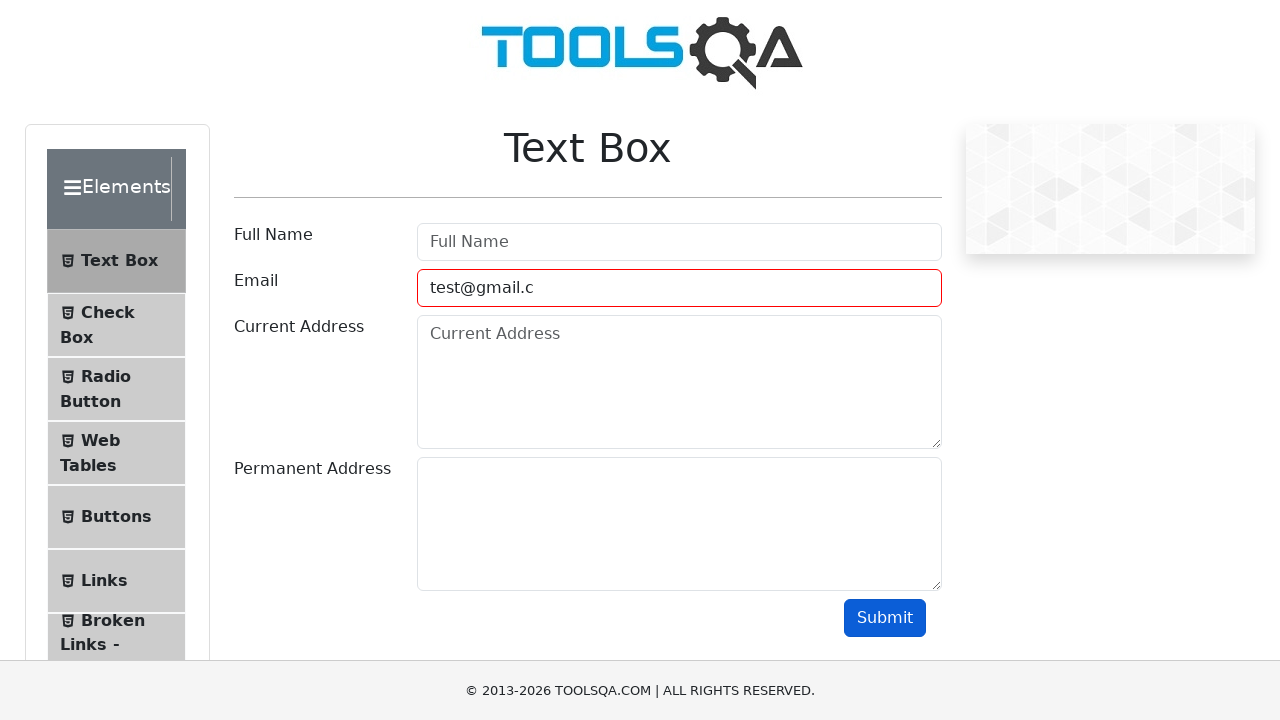

Cleared email field for next test iteration on #userEmail
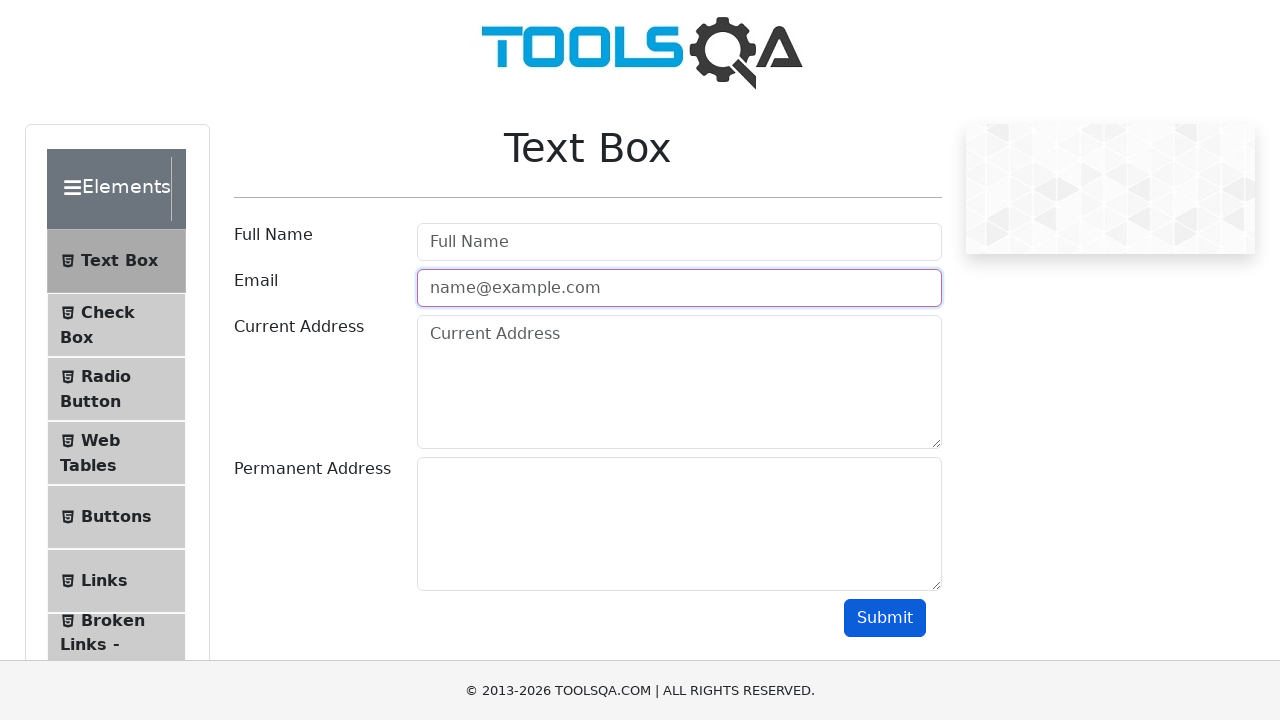

Filled email field with invalid email: 'test+men@gmail.com' on #userEmail
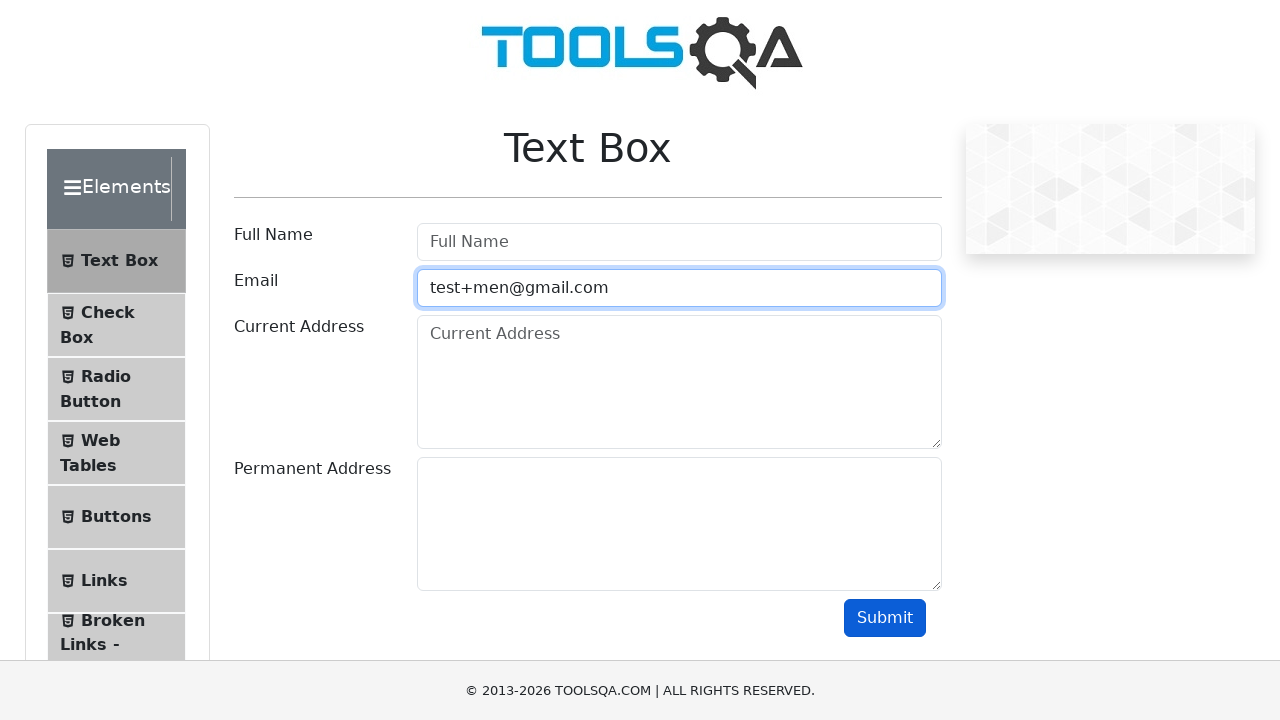

Clicked submit button at (885, 618) on #submit
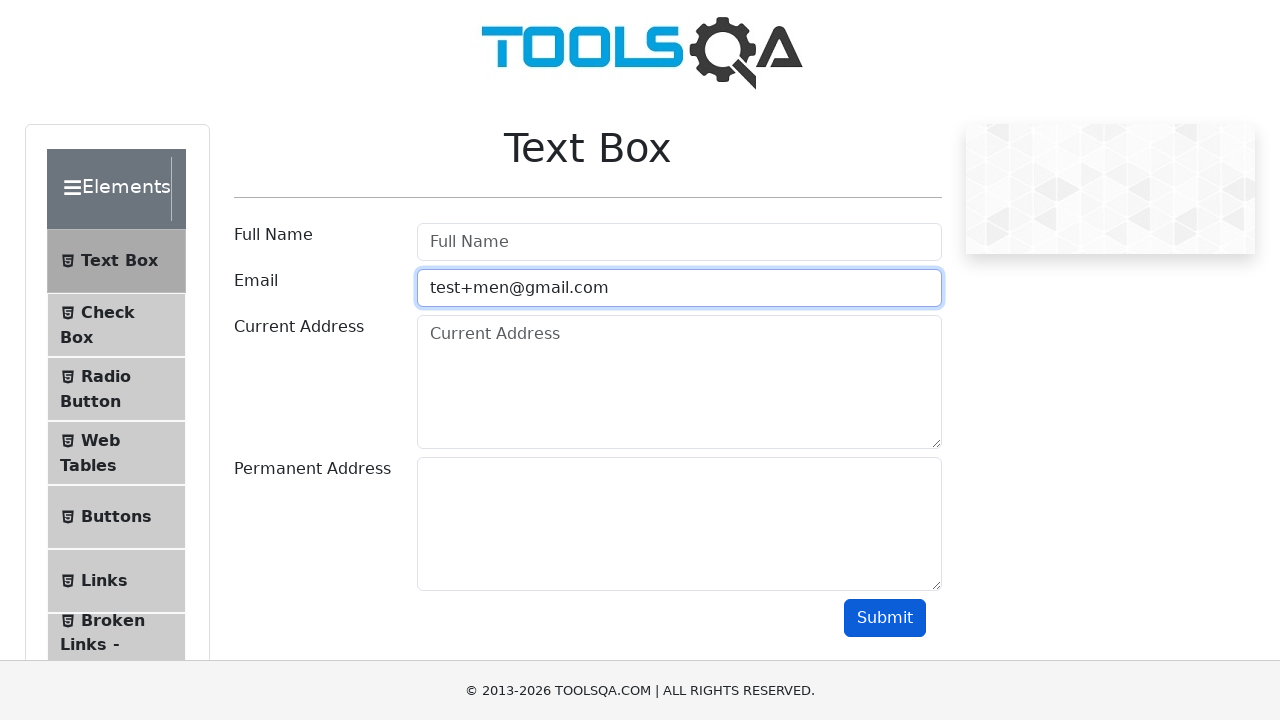

Verified email field is visible and showing error state
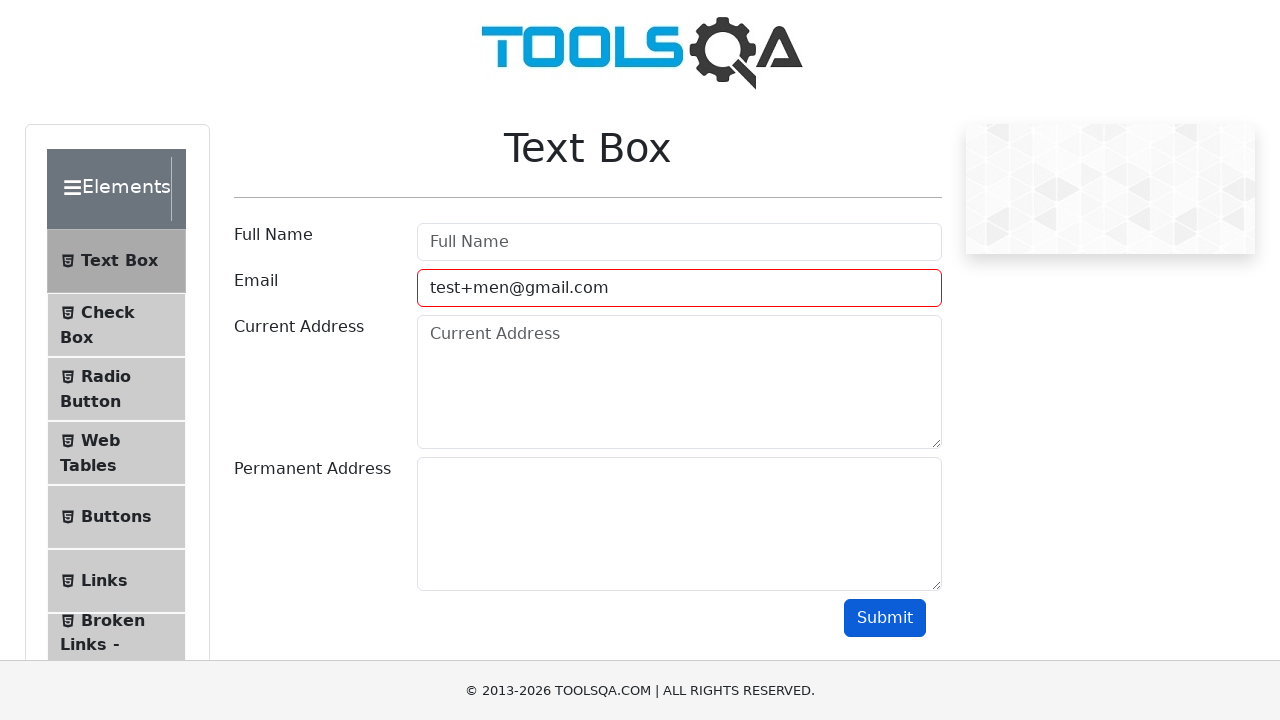

Cleared email field for next test iteration on #userEmail
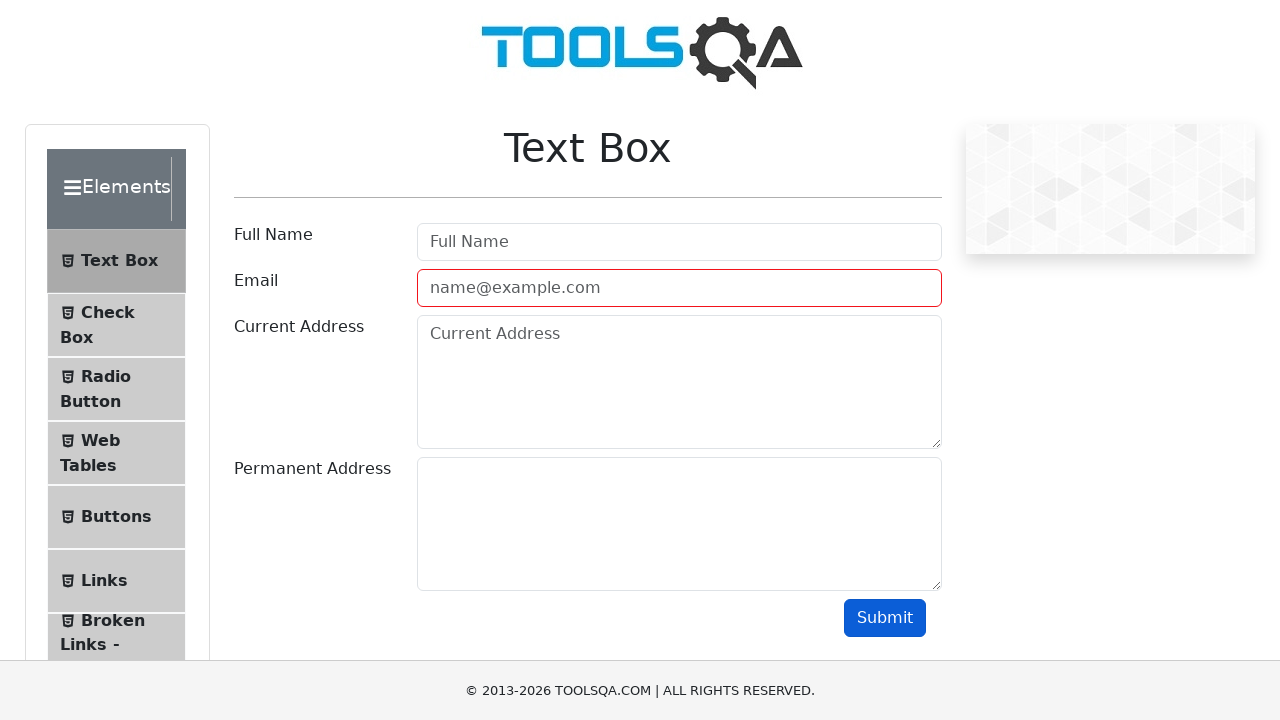

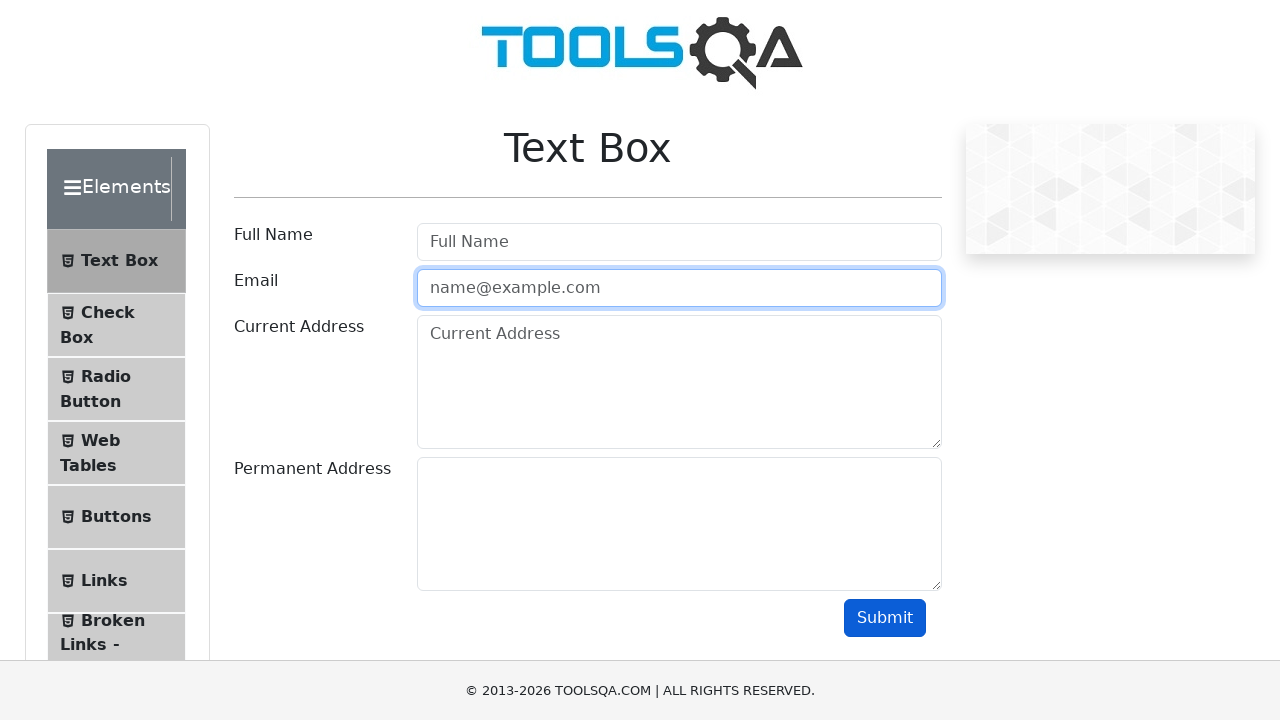